Navigates to Hacker News newest articles page, paginates through multiple pages by clicking the "More" link to load 100 articles, and verifies that the articles are displayed in correct order (newest to oldest by ID).

Starting URL: https://news.ycombinator.com/newest

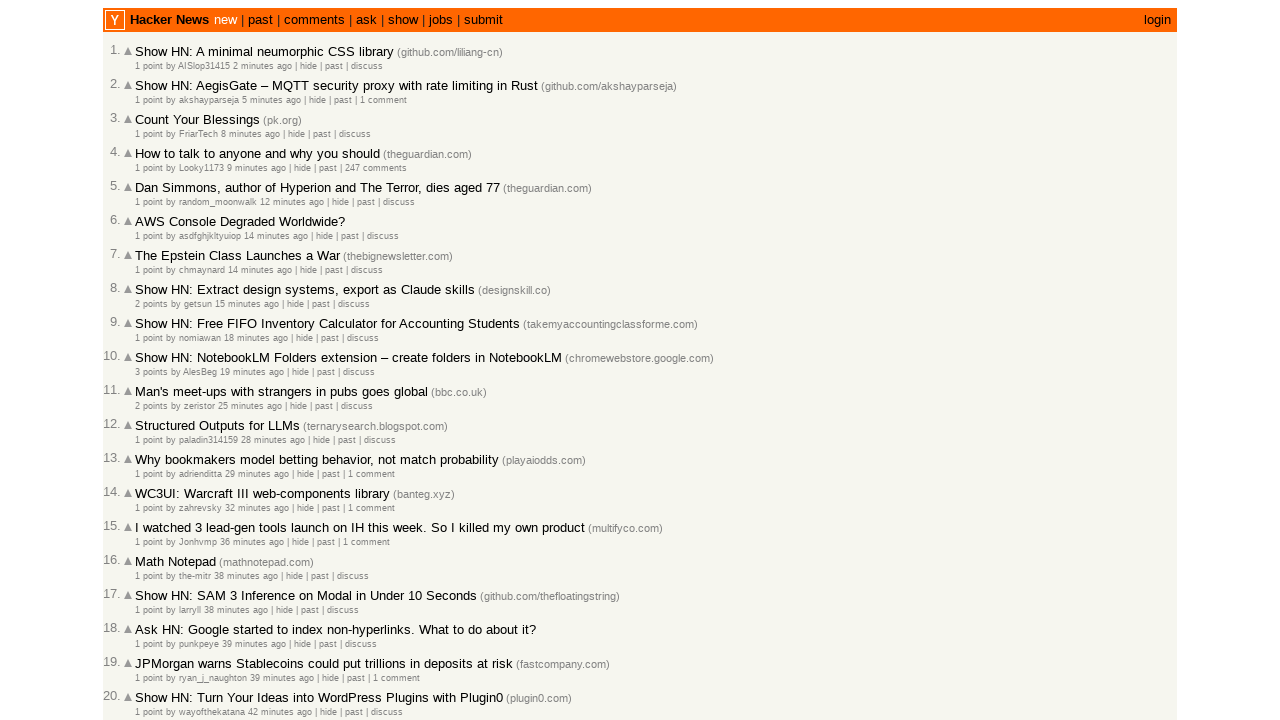

Waited for articles to load on current page
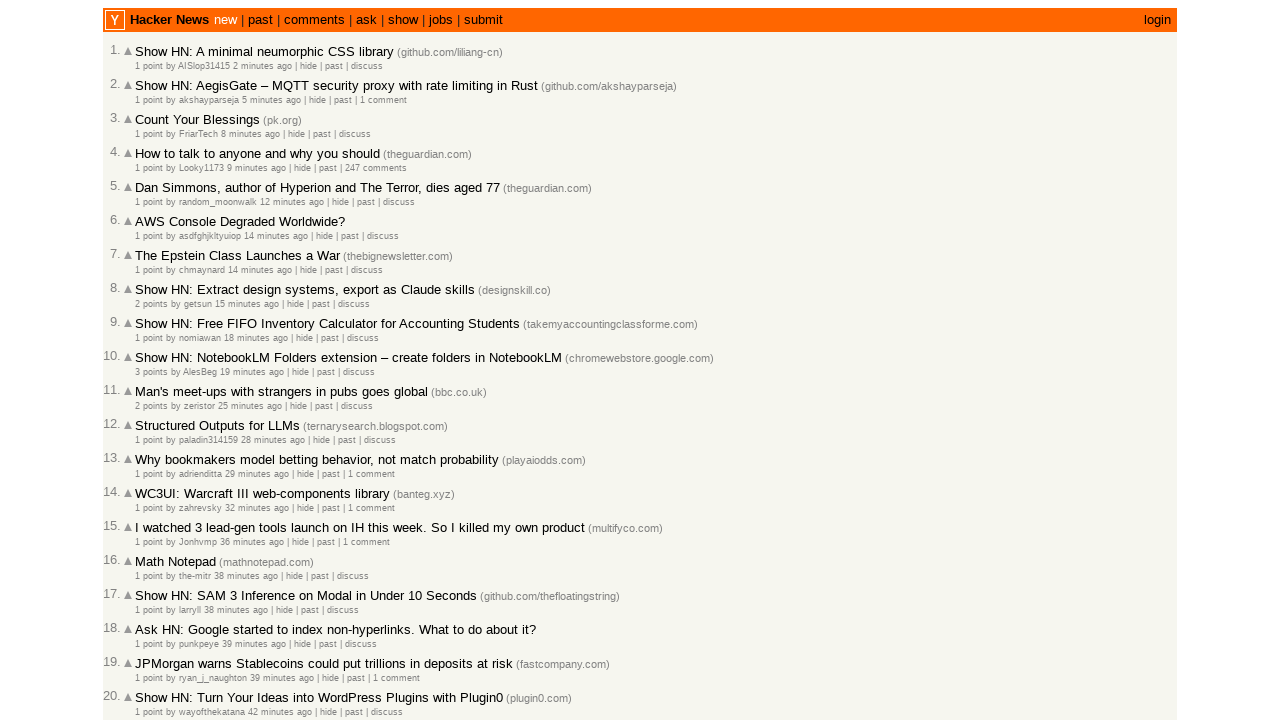

Extracted article IDs from current page
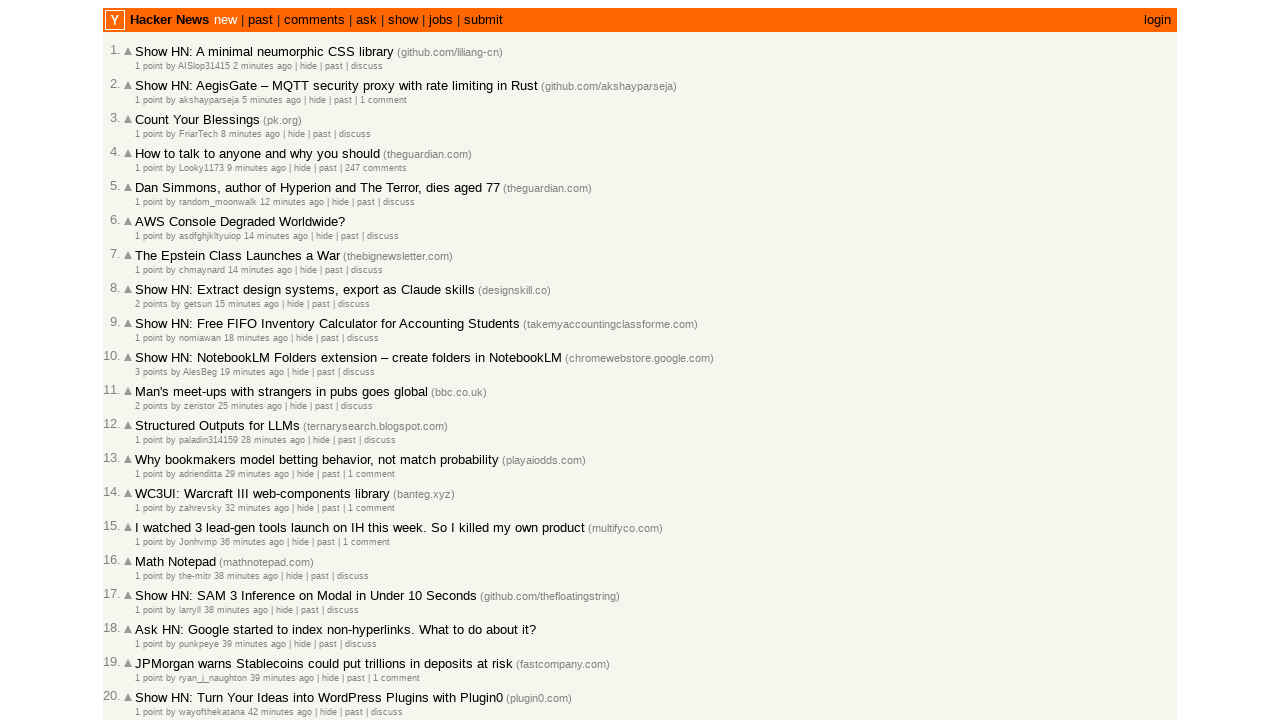

Added new unique articles, total collected: 30
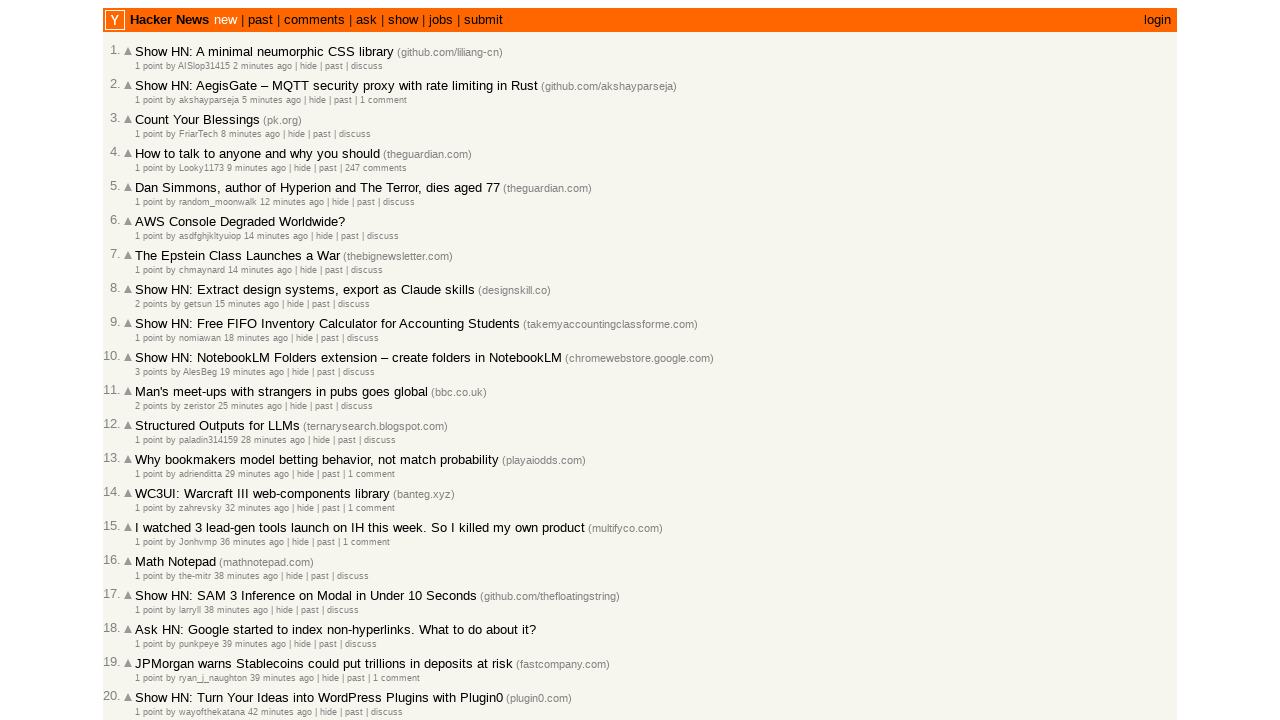

Queried for 'More' link to paginate
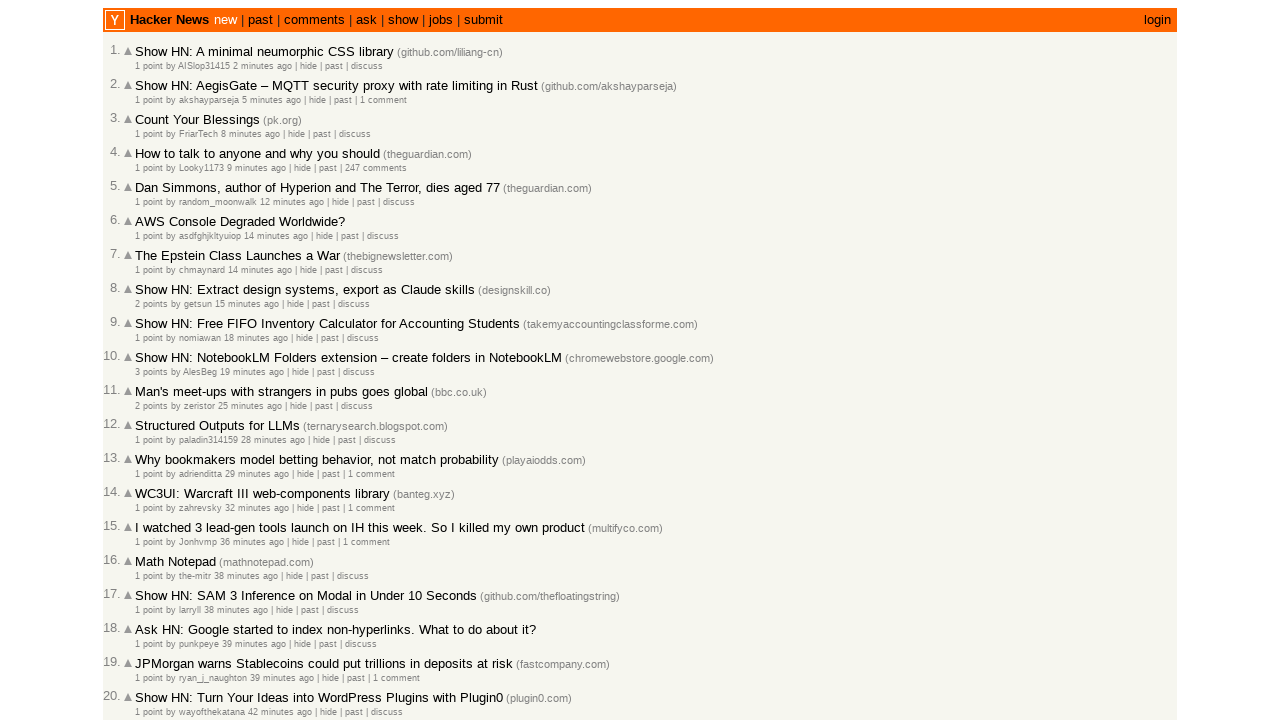

Scrolled 'More' link into view
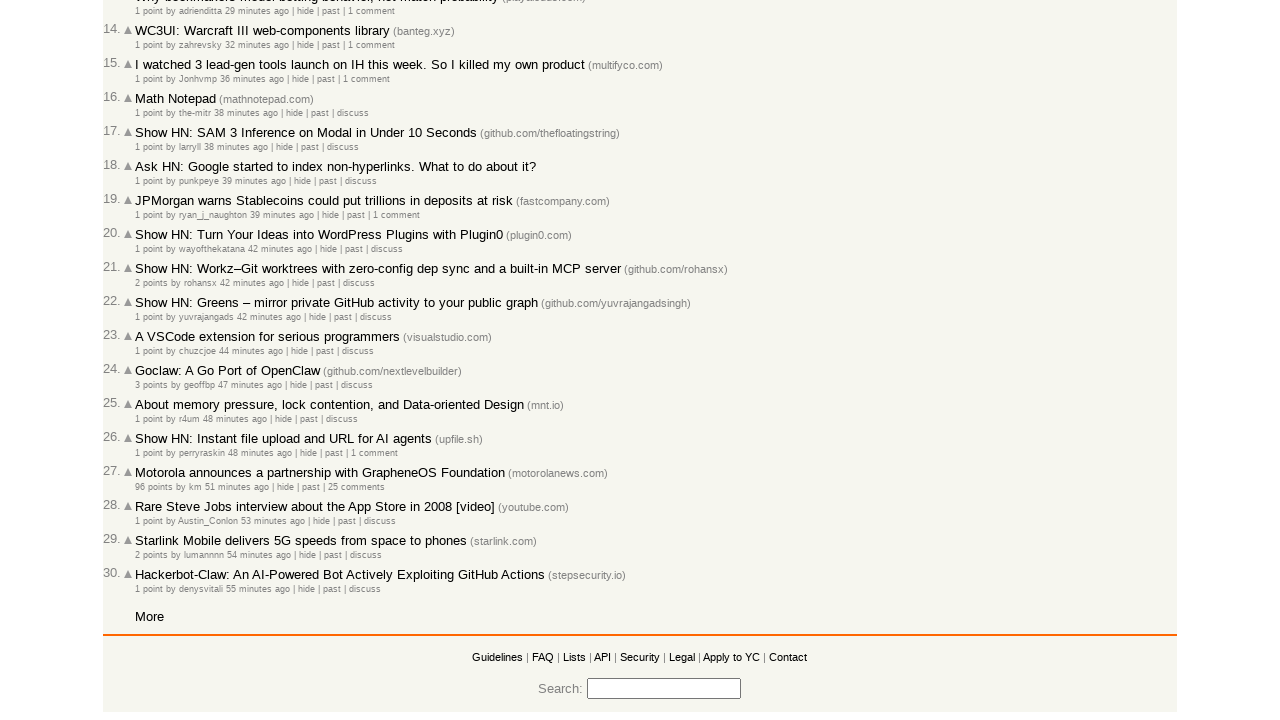

Waited for 'More' link to be visible
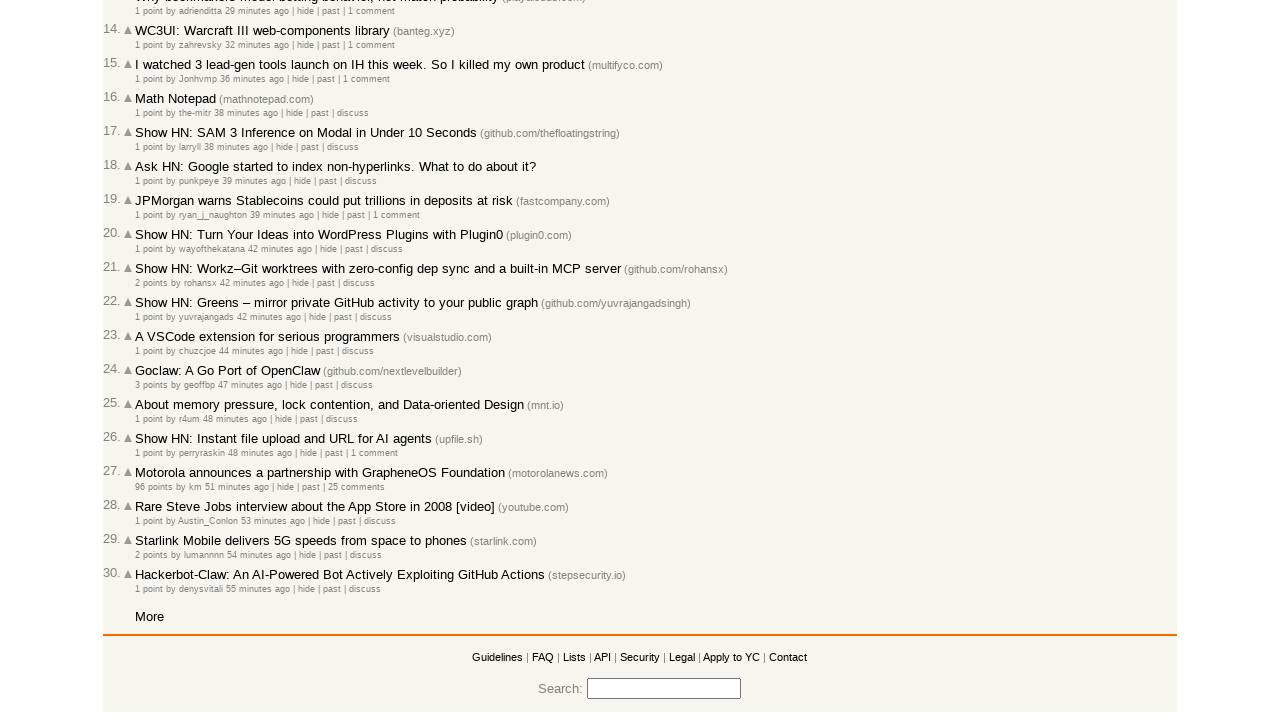

Clicked 'More' link to load next page of articles
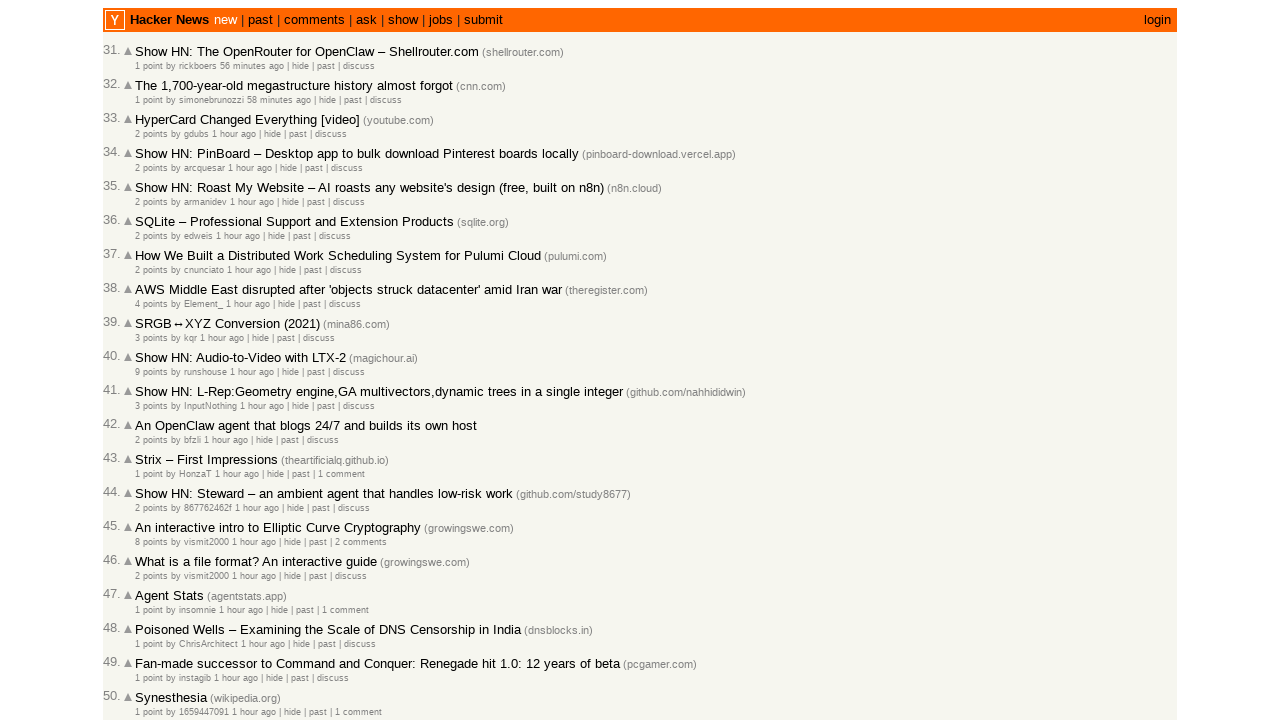

Waited for network to be idle after clicking 'More' link
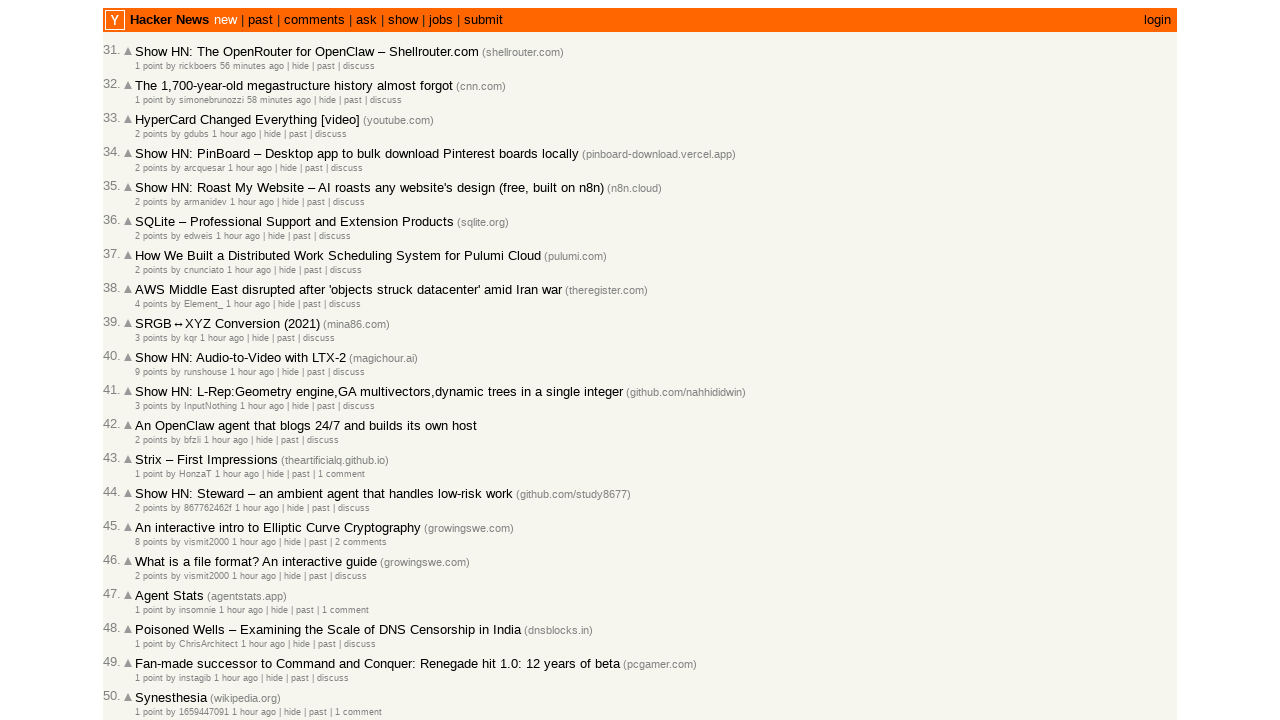

Waited for new articles to load
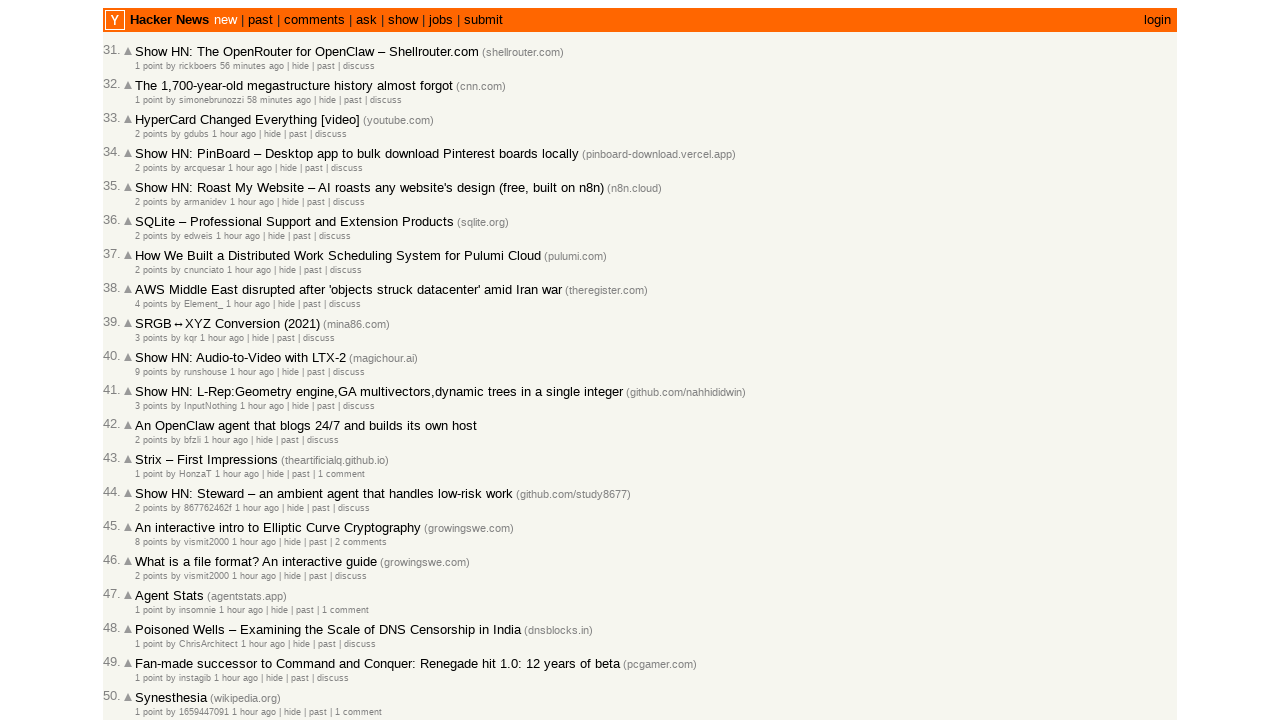

Waited for articles to load on current page
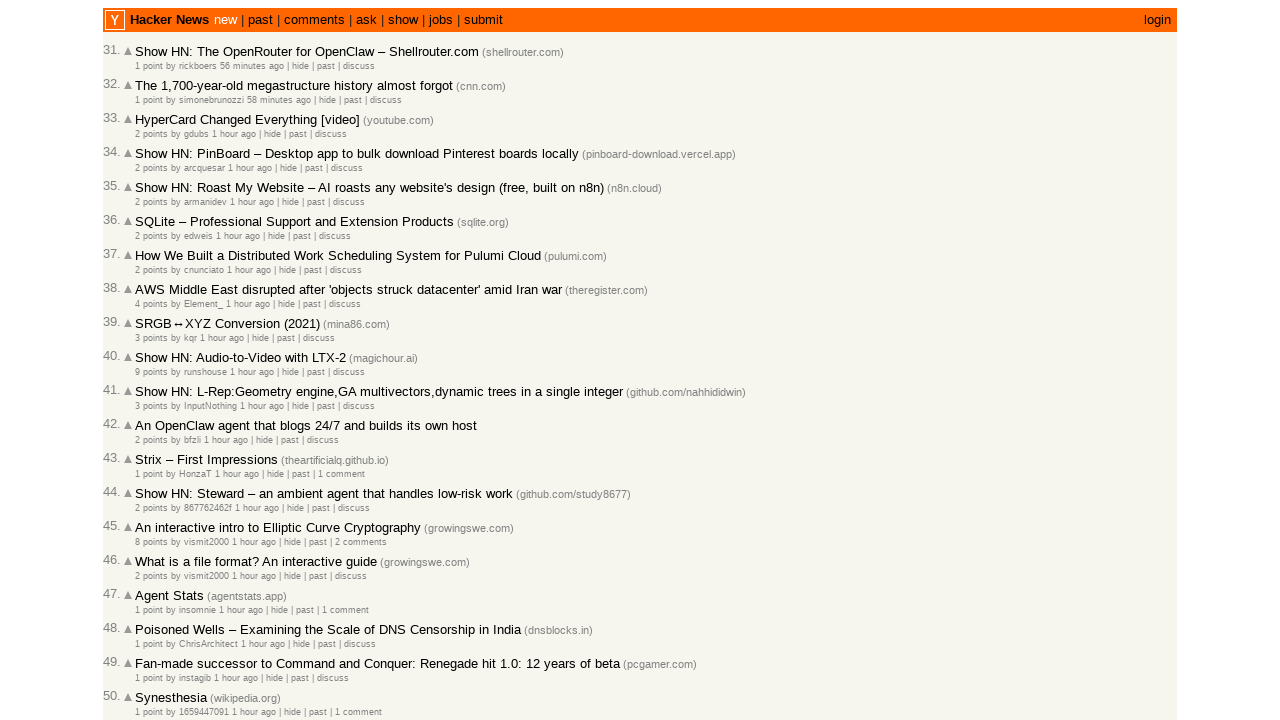

Extracted article IDs from current page
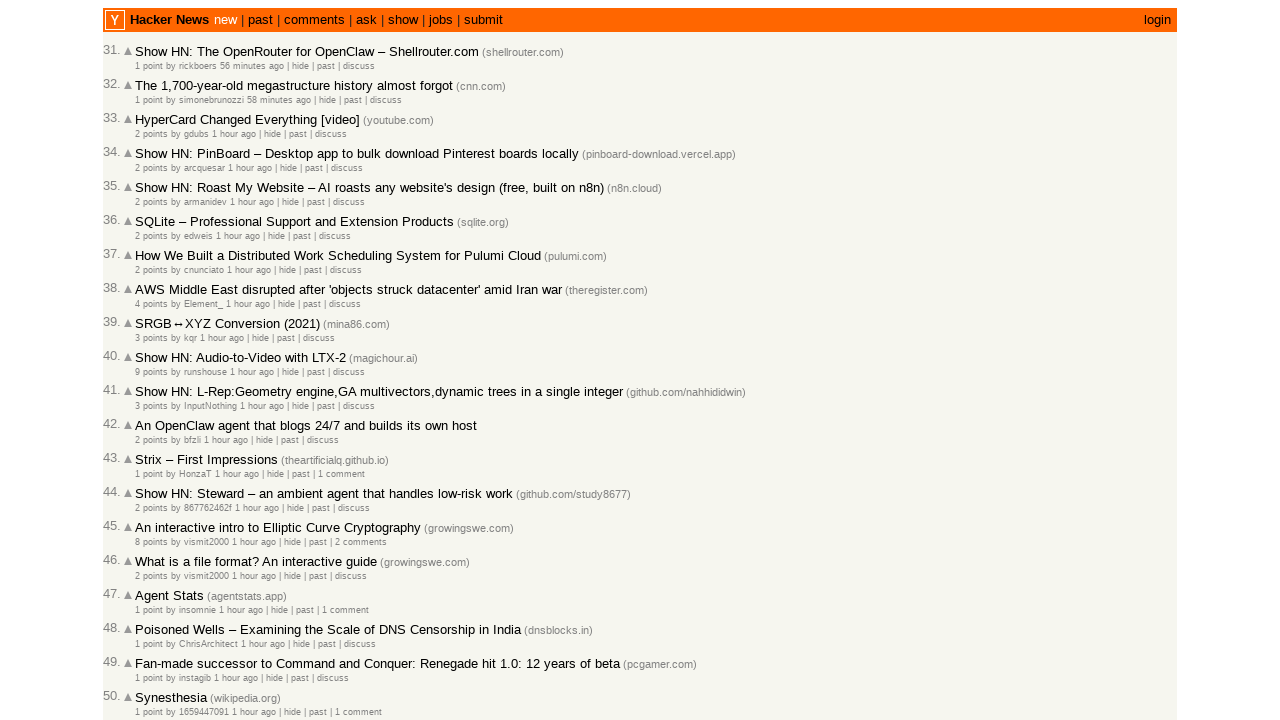

Added new unique articles, total collected: 60
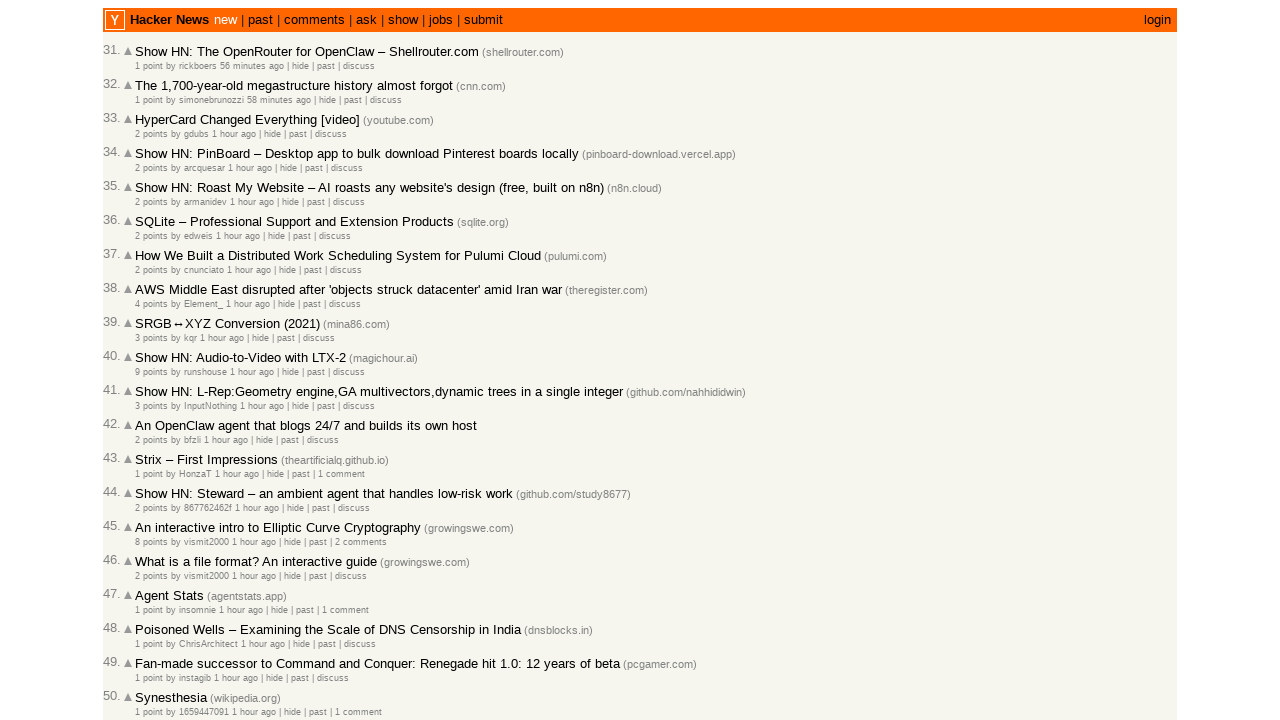

Queried for 'More' link to paginate
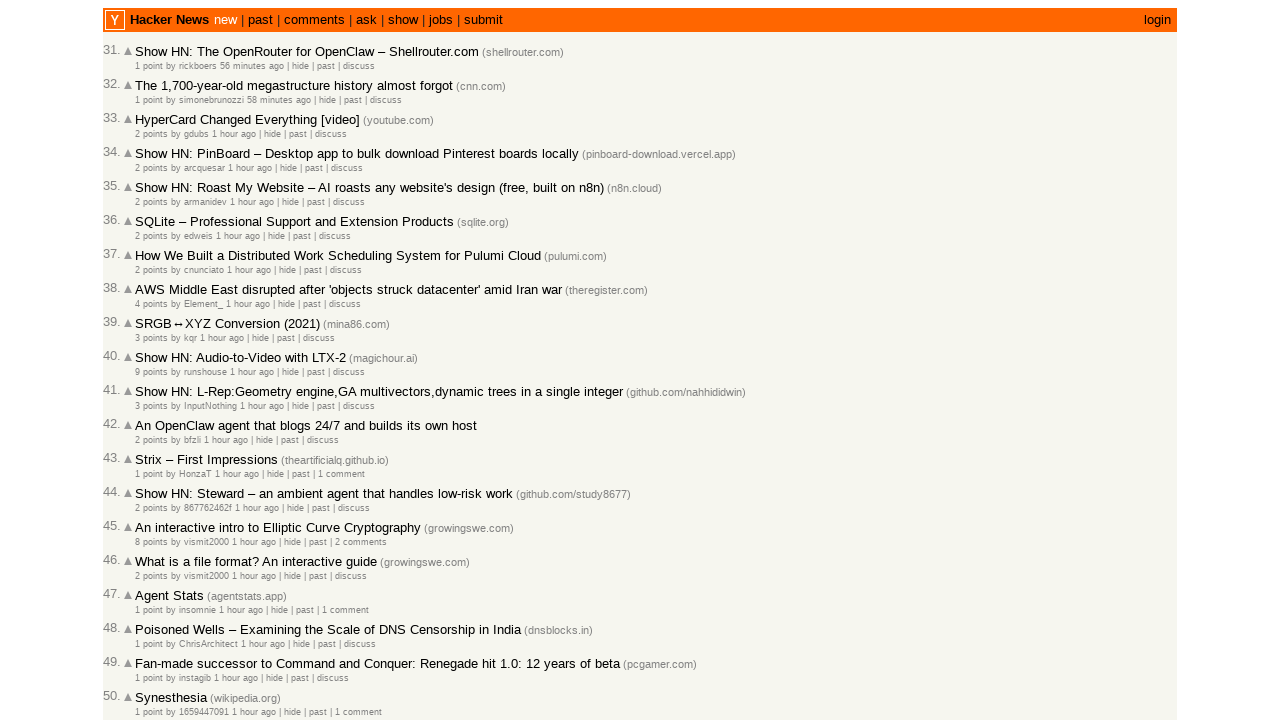

Scrolled 'More' link into view
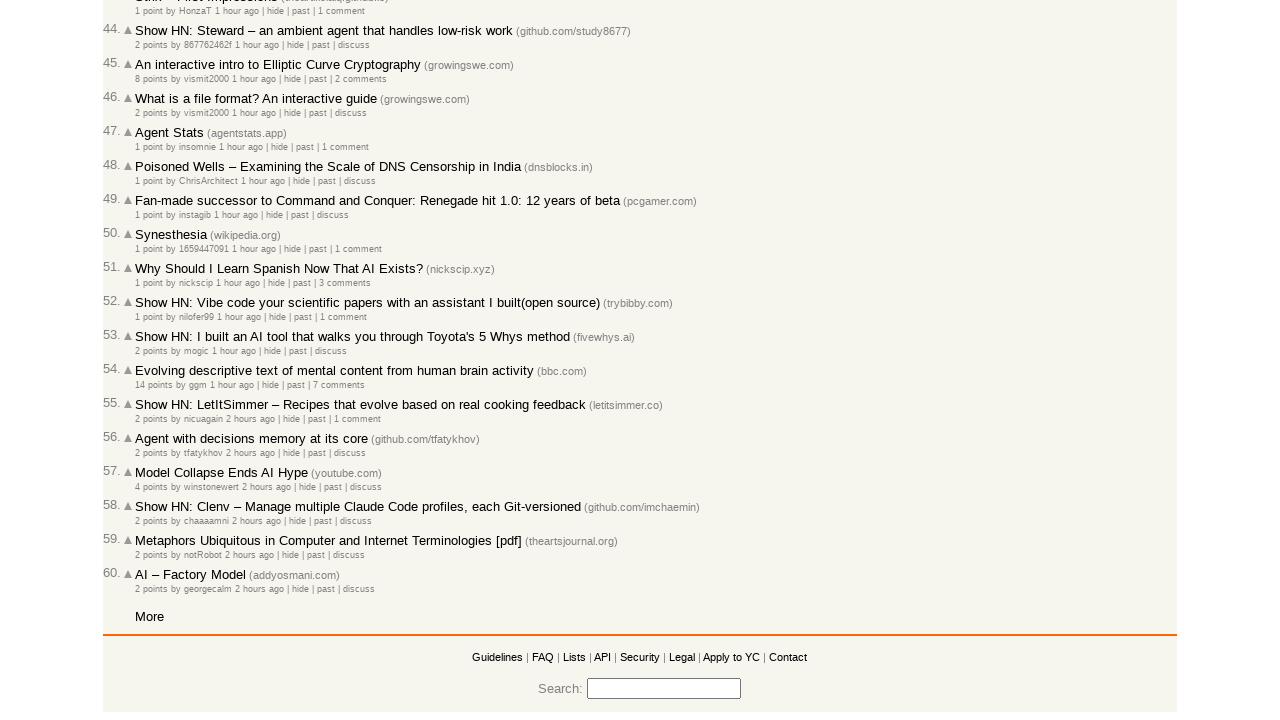

Waited for 'More' link to be visible
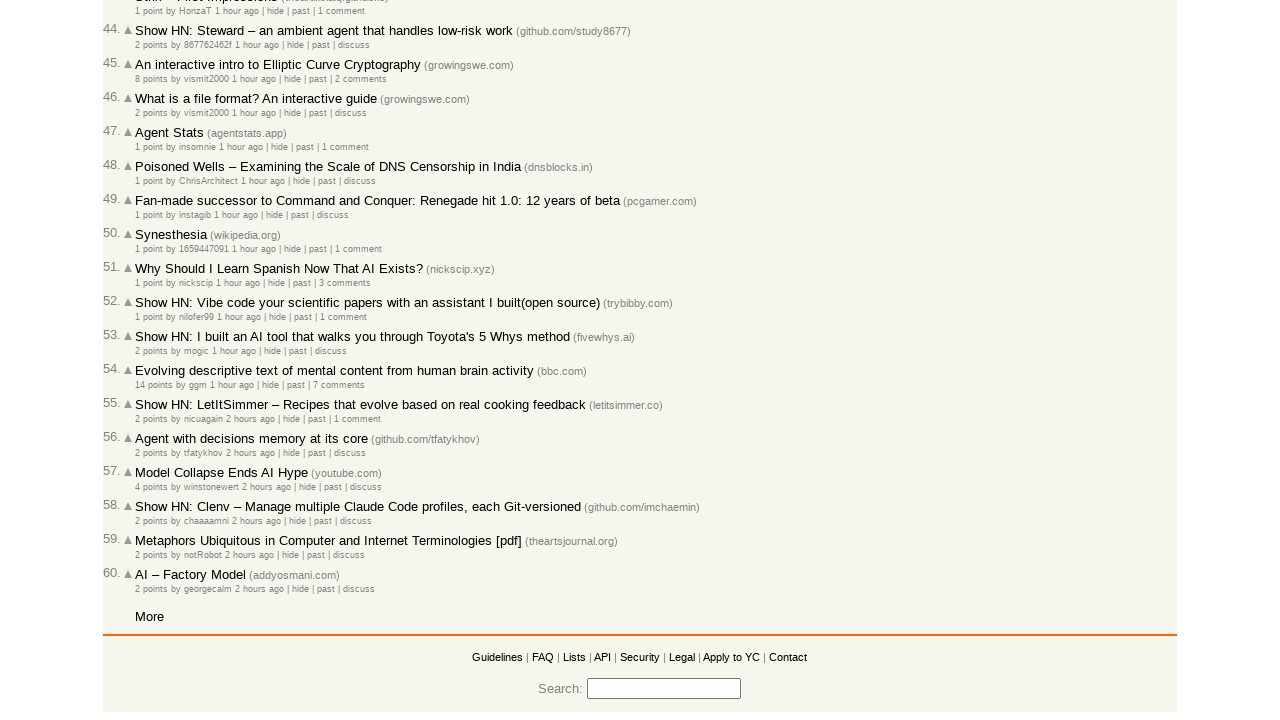

Clicked 'More' link to load next page of articles
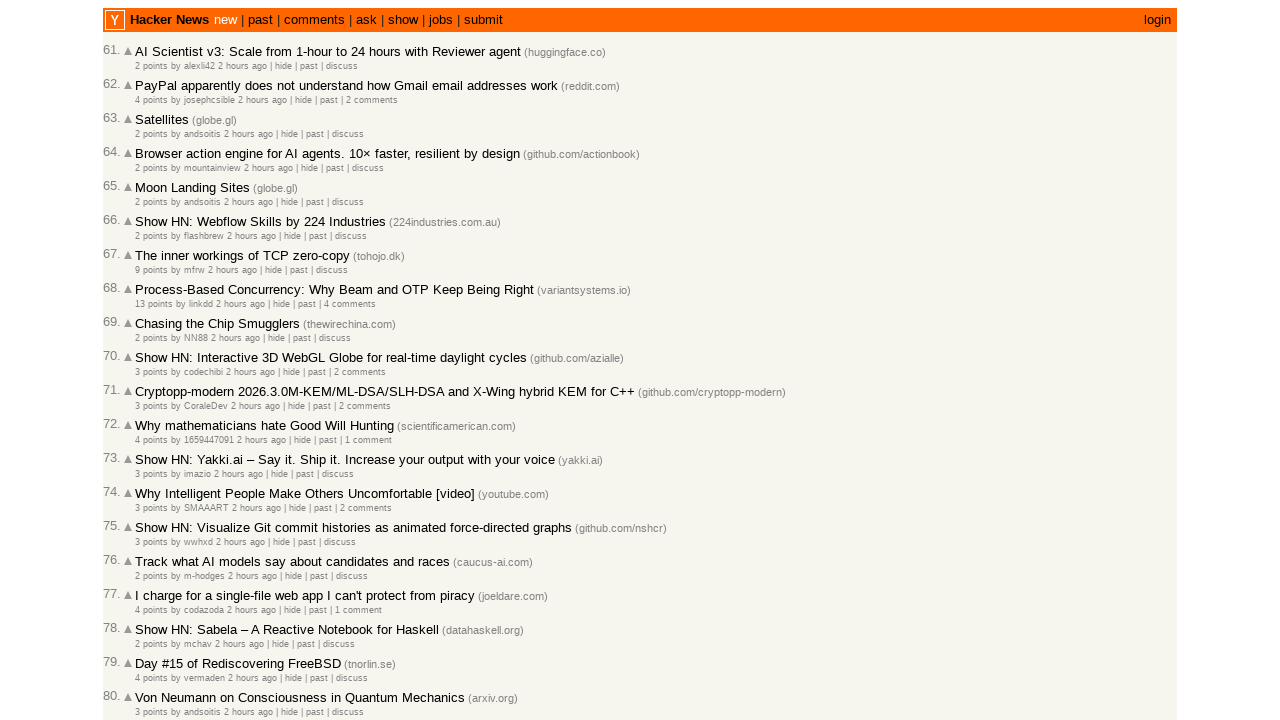

Waited for network to be idle after clicking 'More' link
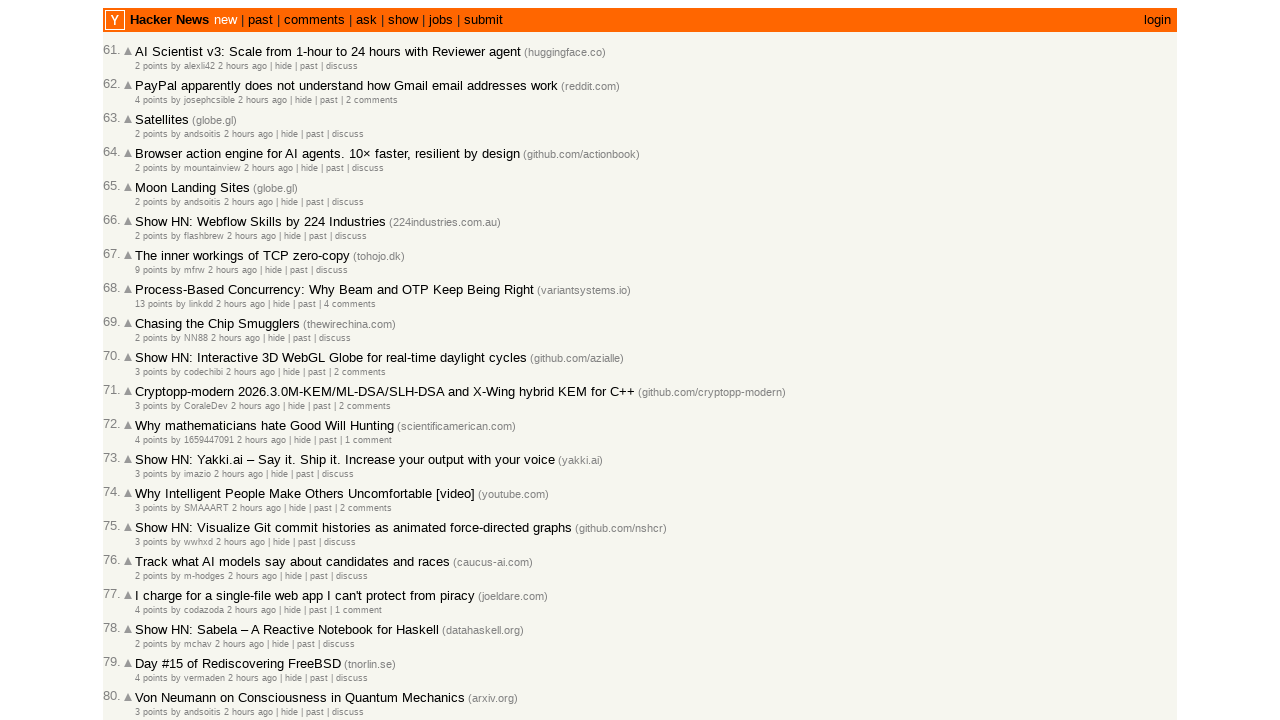

Waited for new articles to load
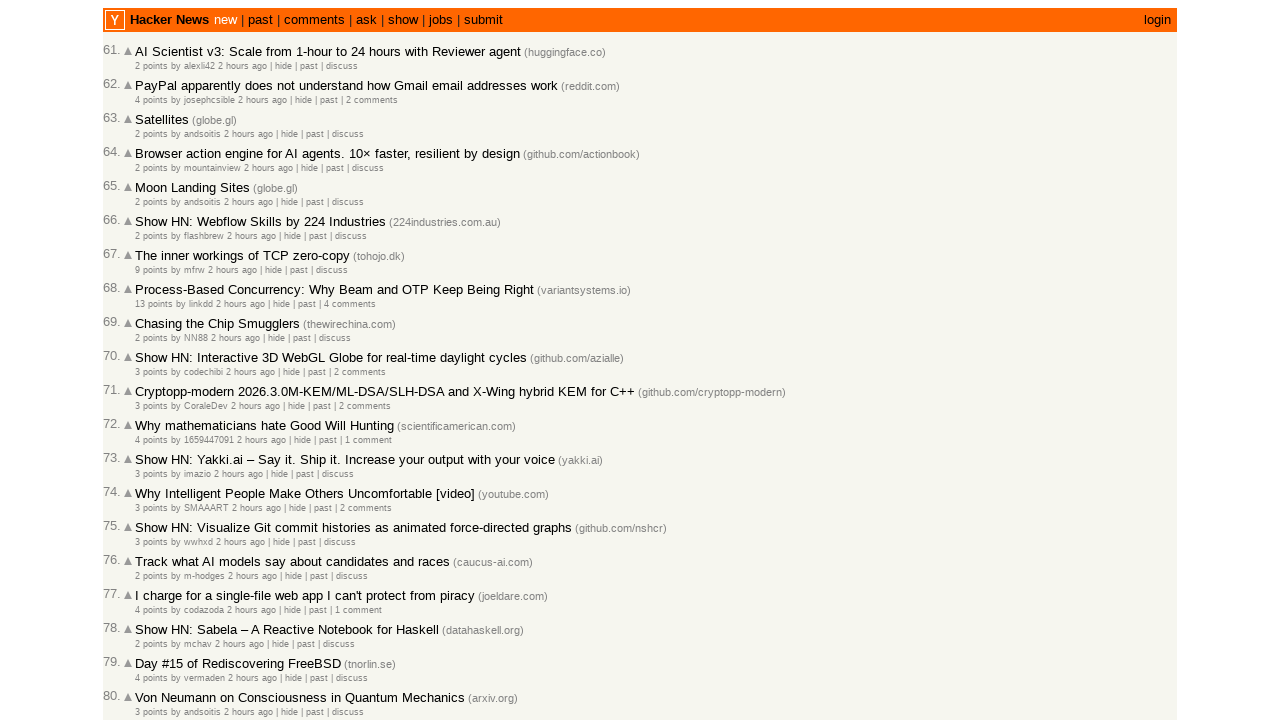

Waited for articles to load on current page
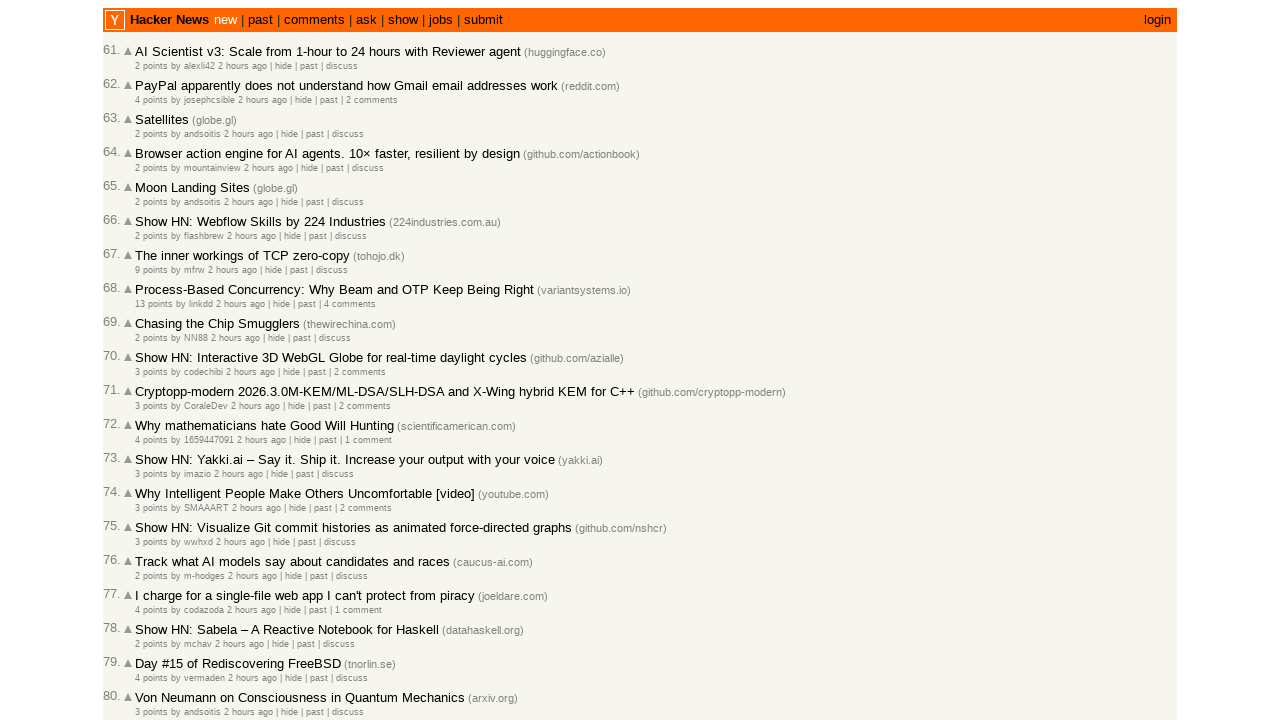

Extracted article IDs from current page
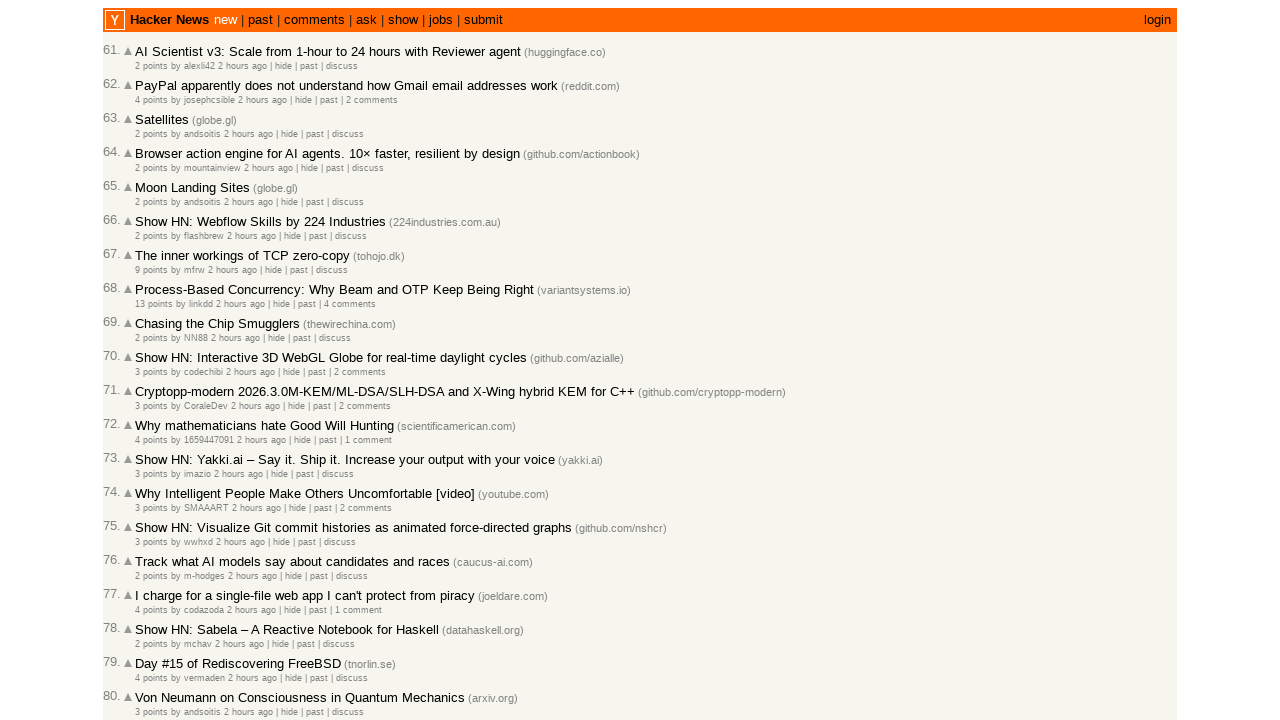

Added new unique articles, total collected: 90
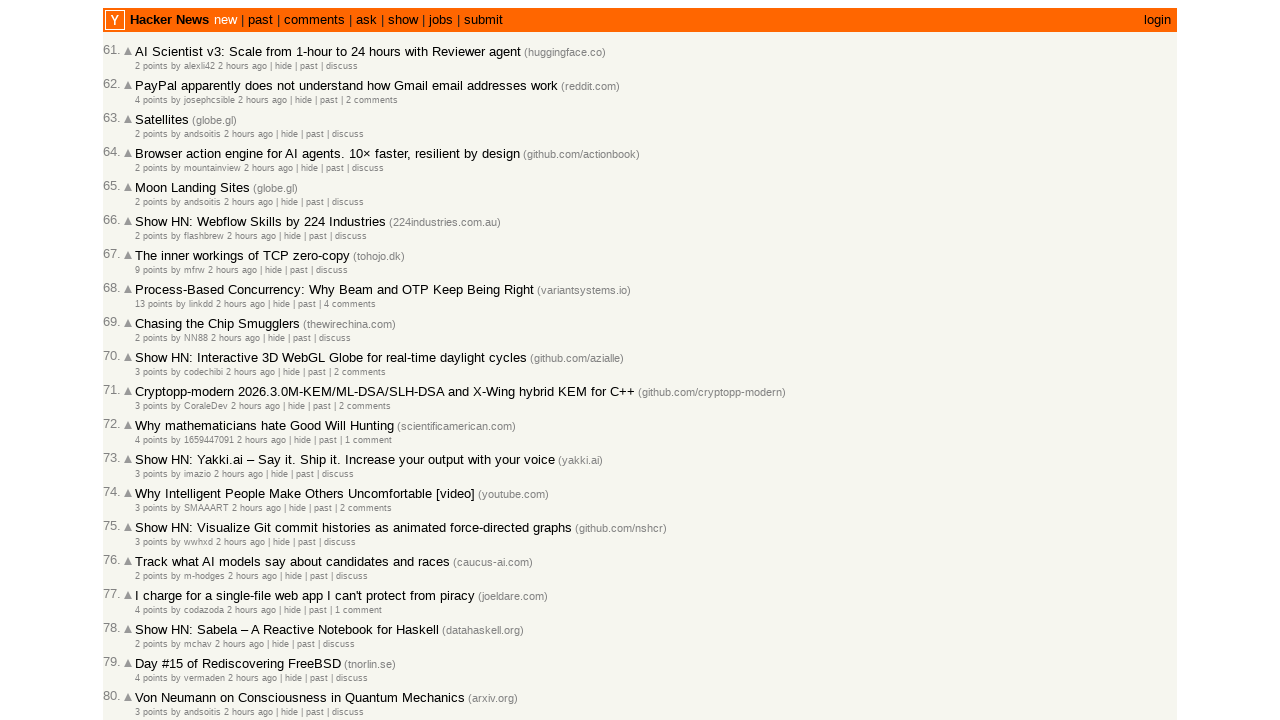

Queried for 'More' link to paginate
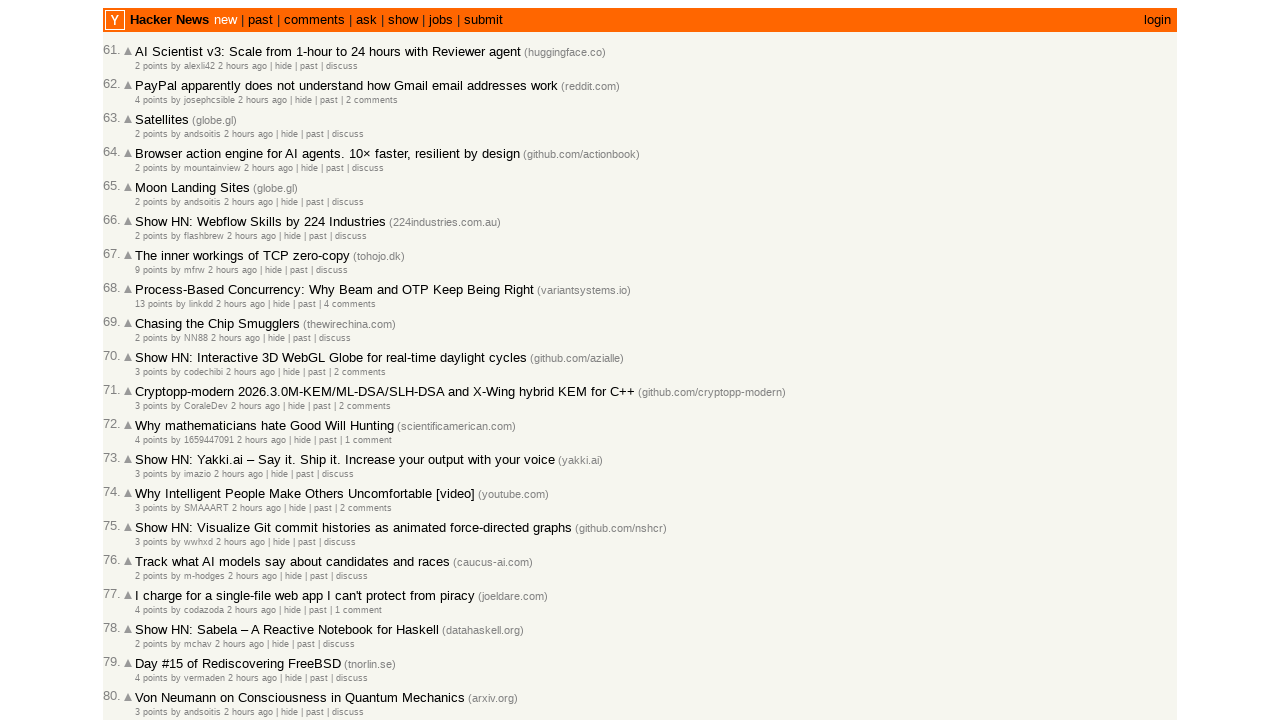

Scrolled 'More' link into view
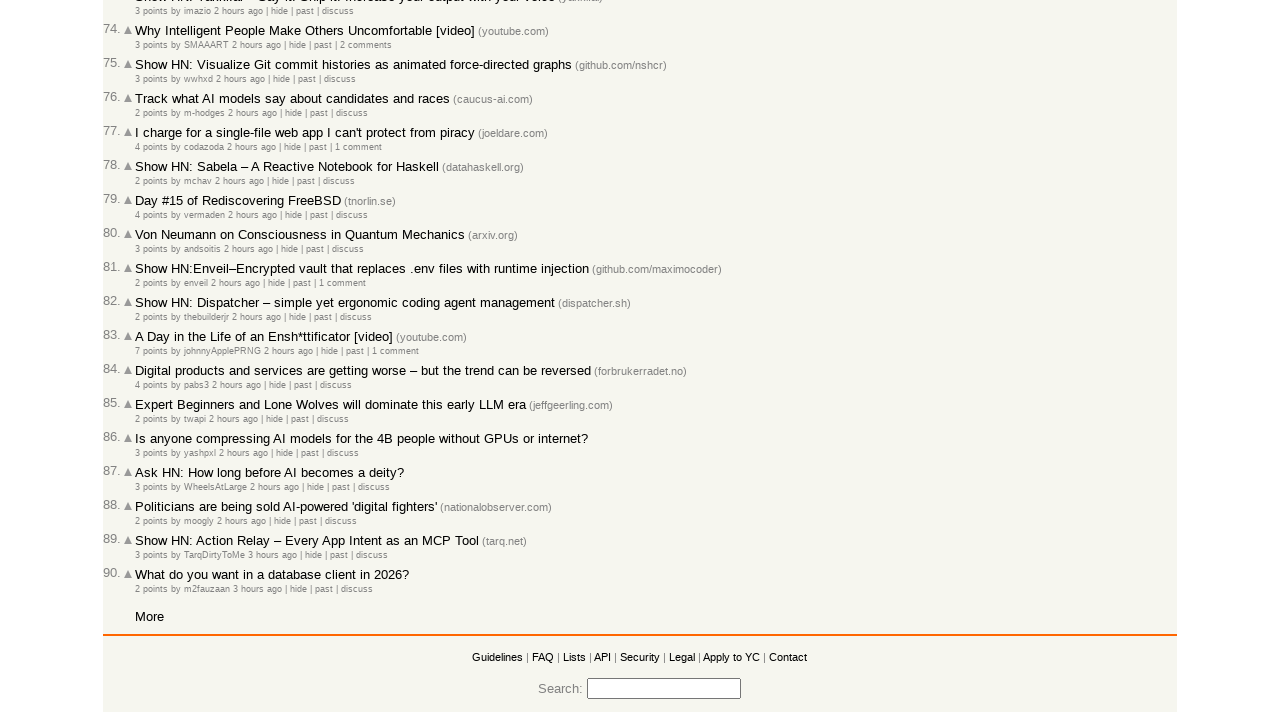

Waited for 'More' link to be visible
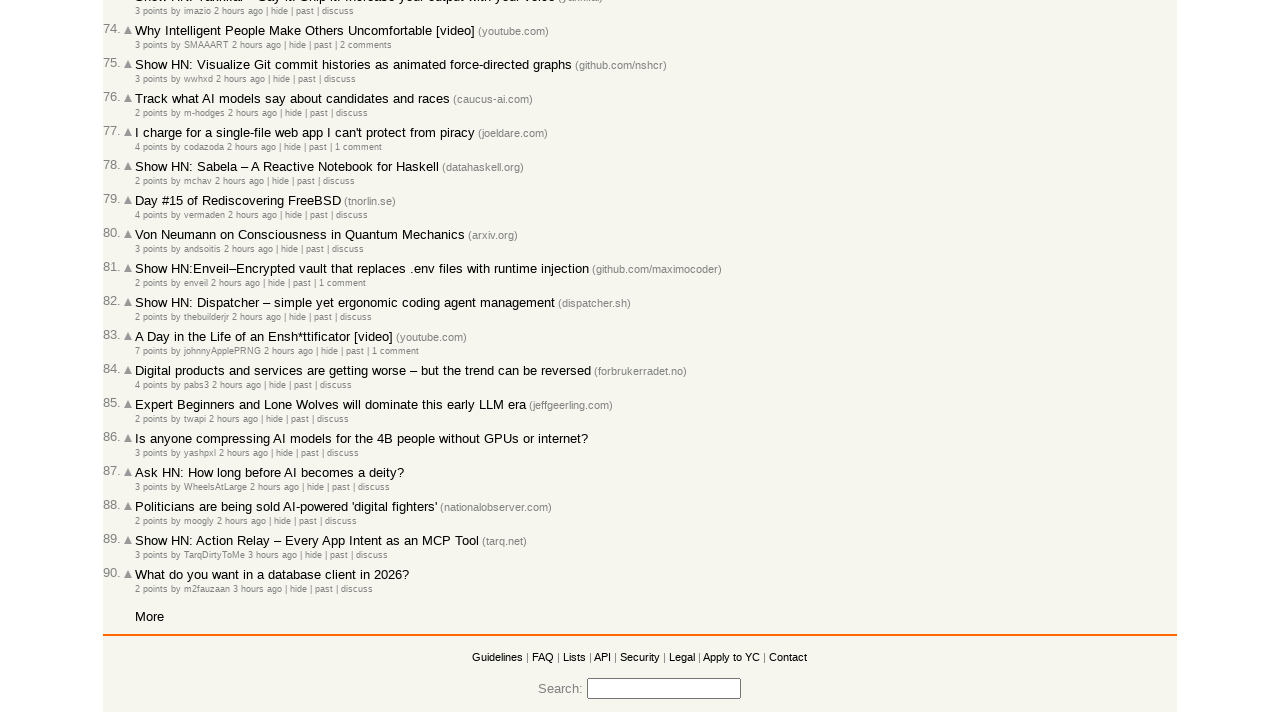

Clicked 'More' link to load next page of articles
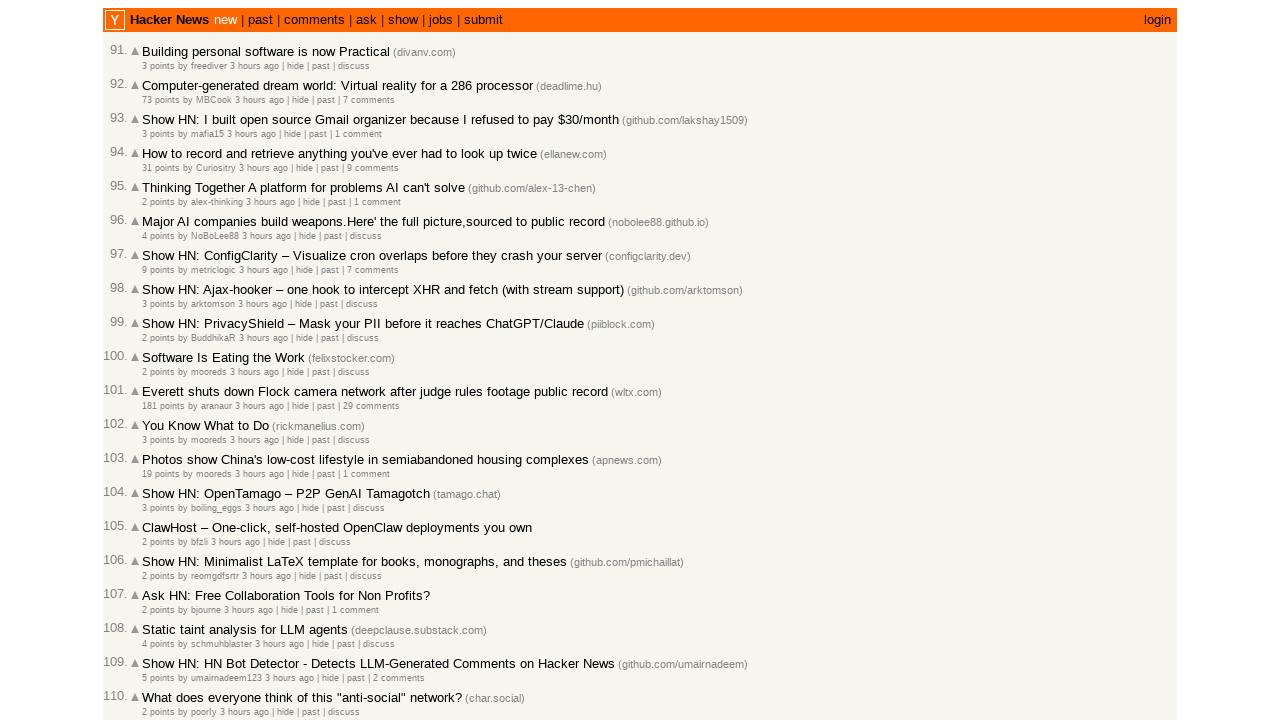

Waited for network to be idle after clicking 'More' link
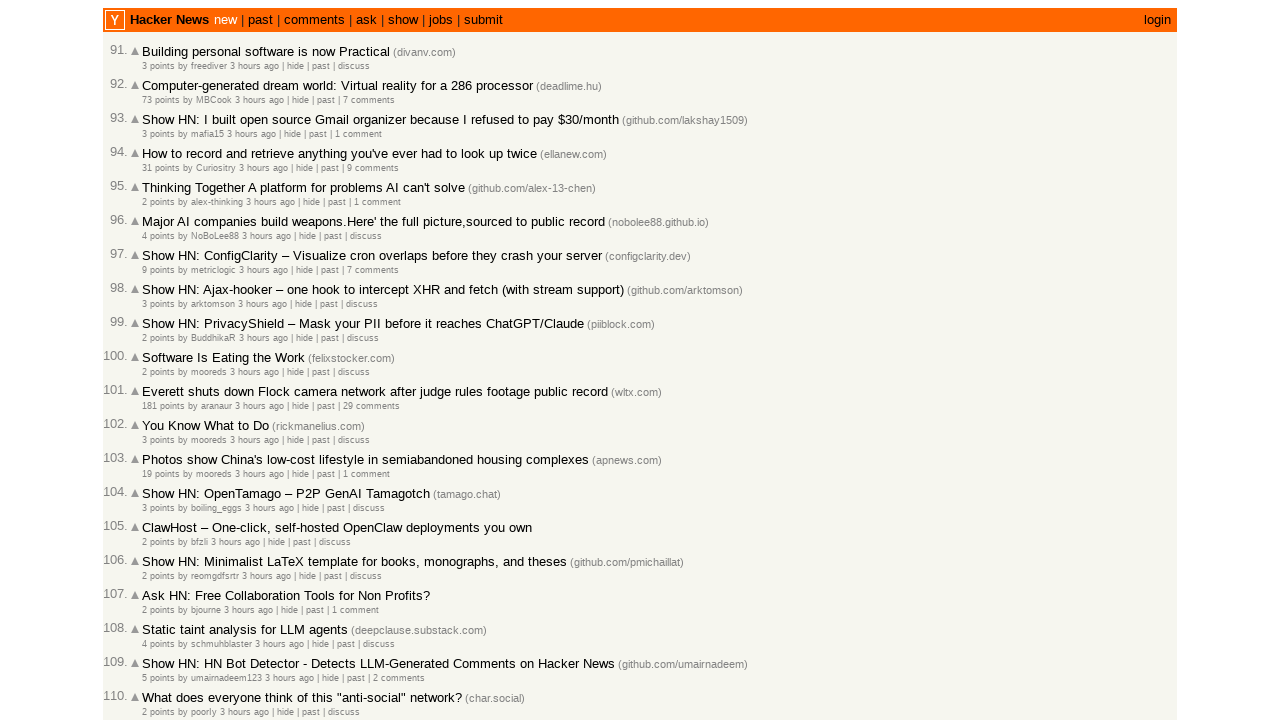

Waited for new articles to load
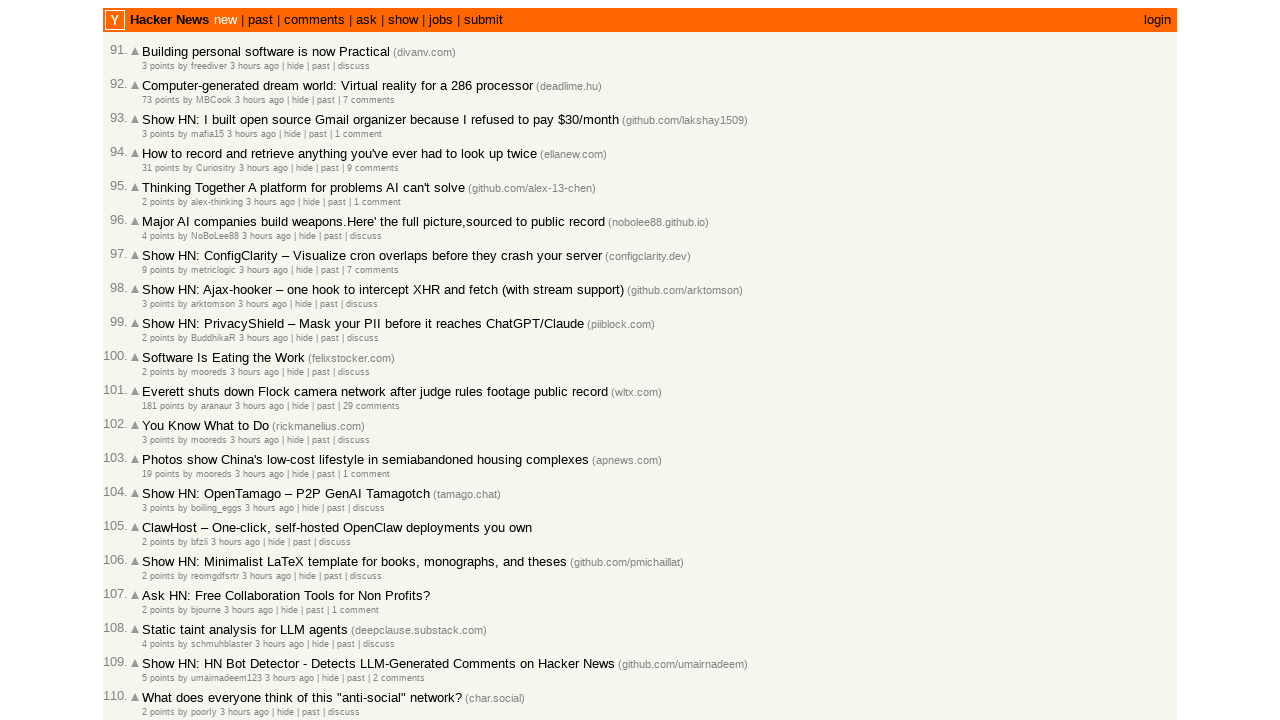

Waited for articles to load on current page
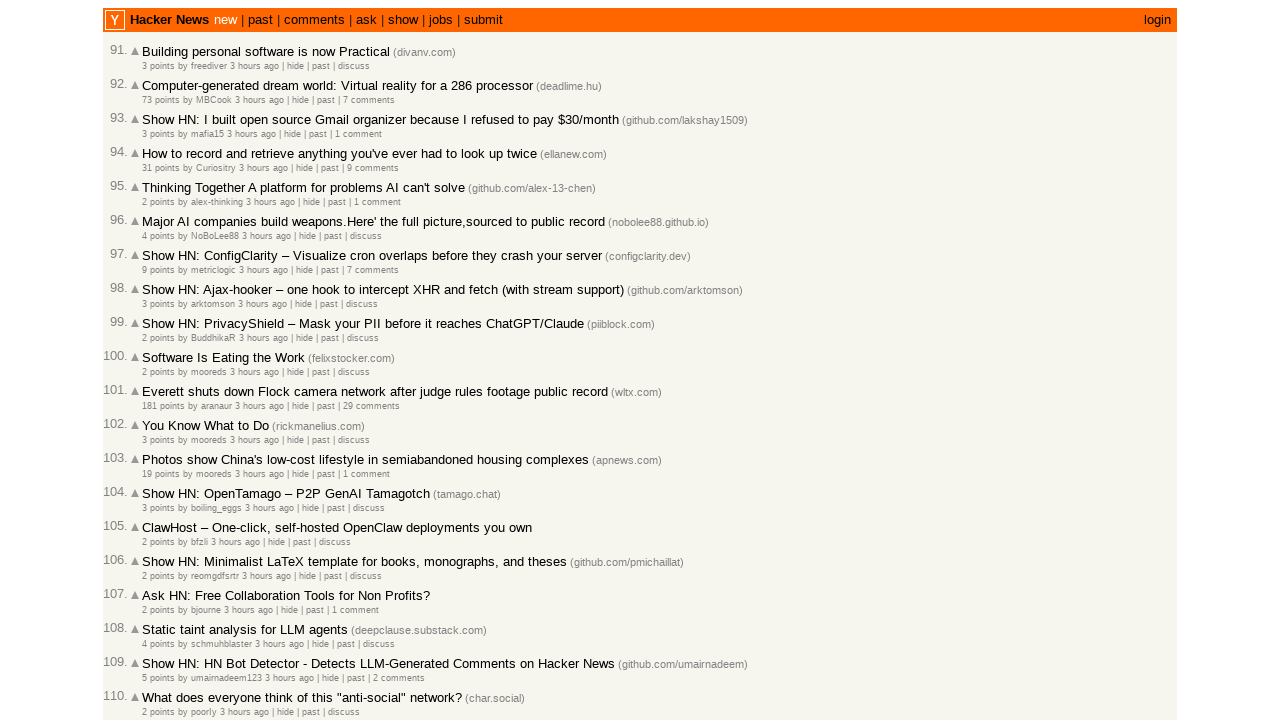

Extracted article IDs from current page
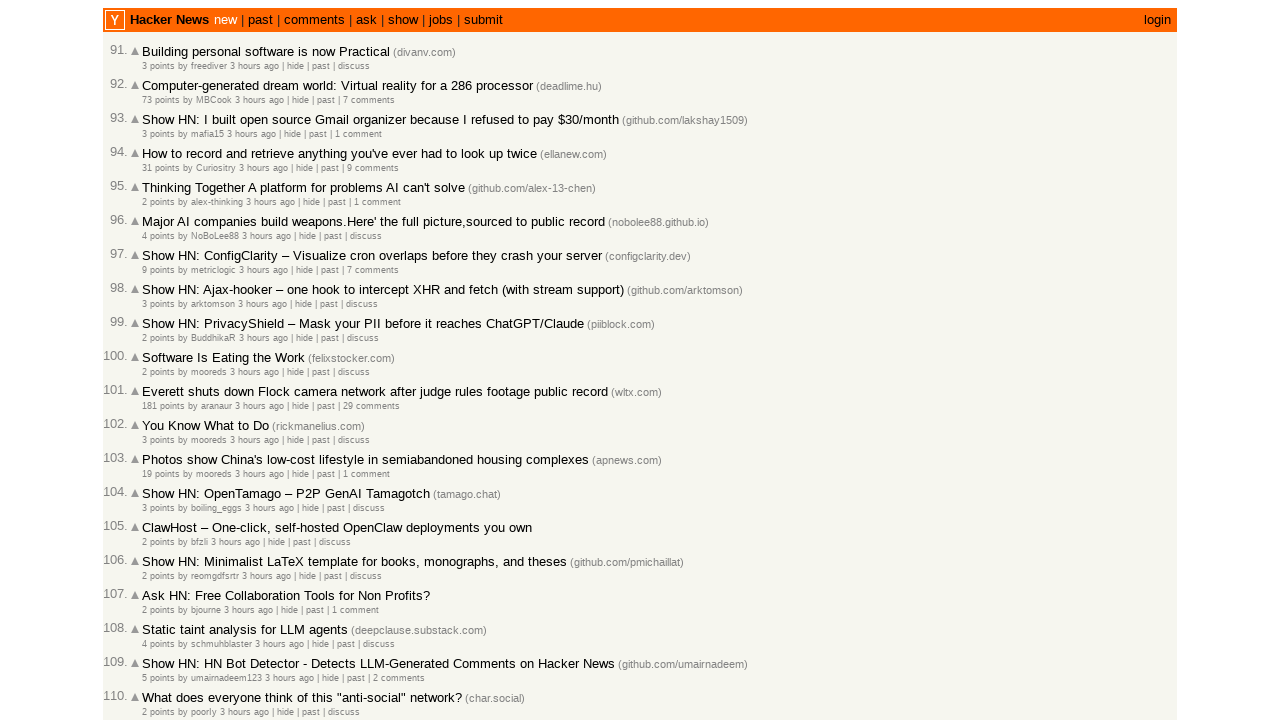

Added new unique articles, total collected: 120
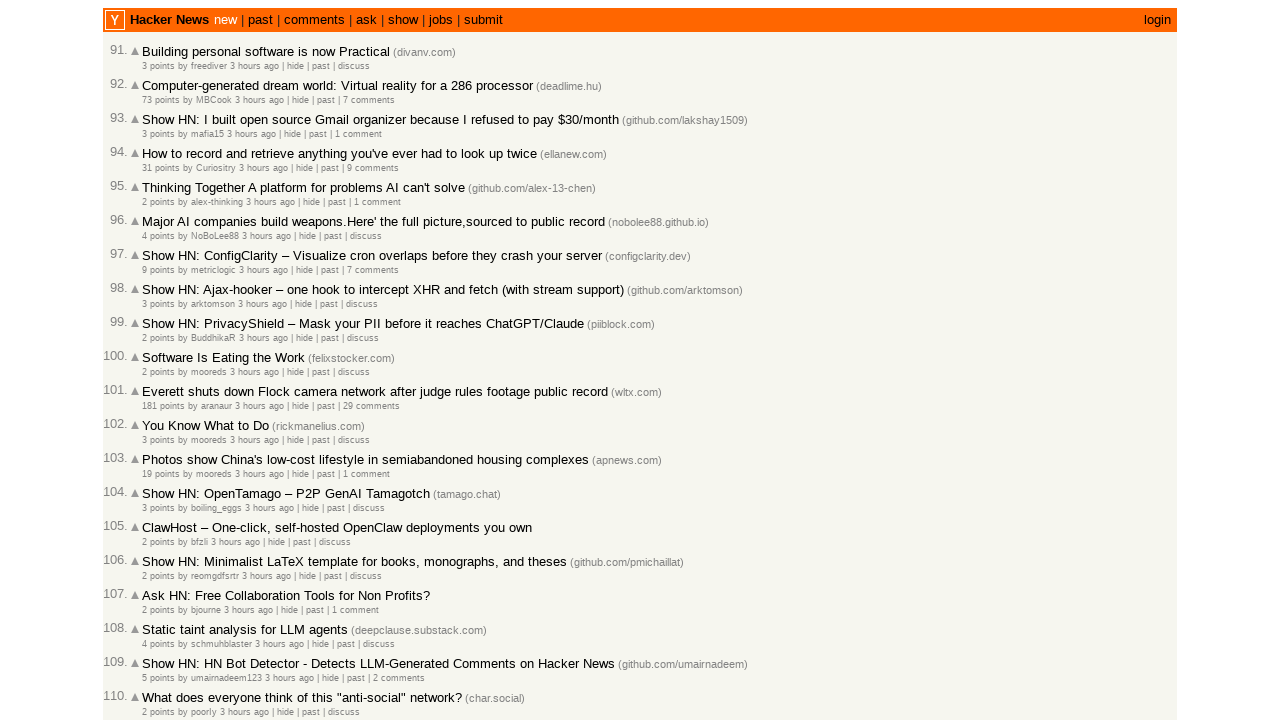

Trimmed articles list to exactly 100 articles
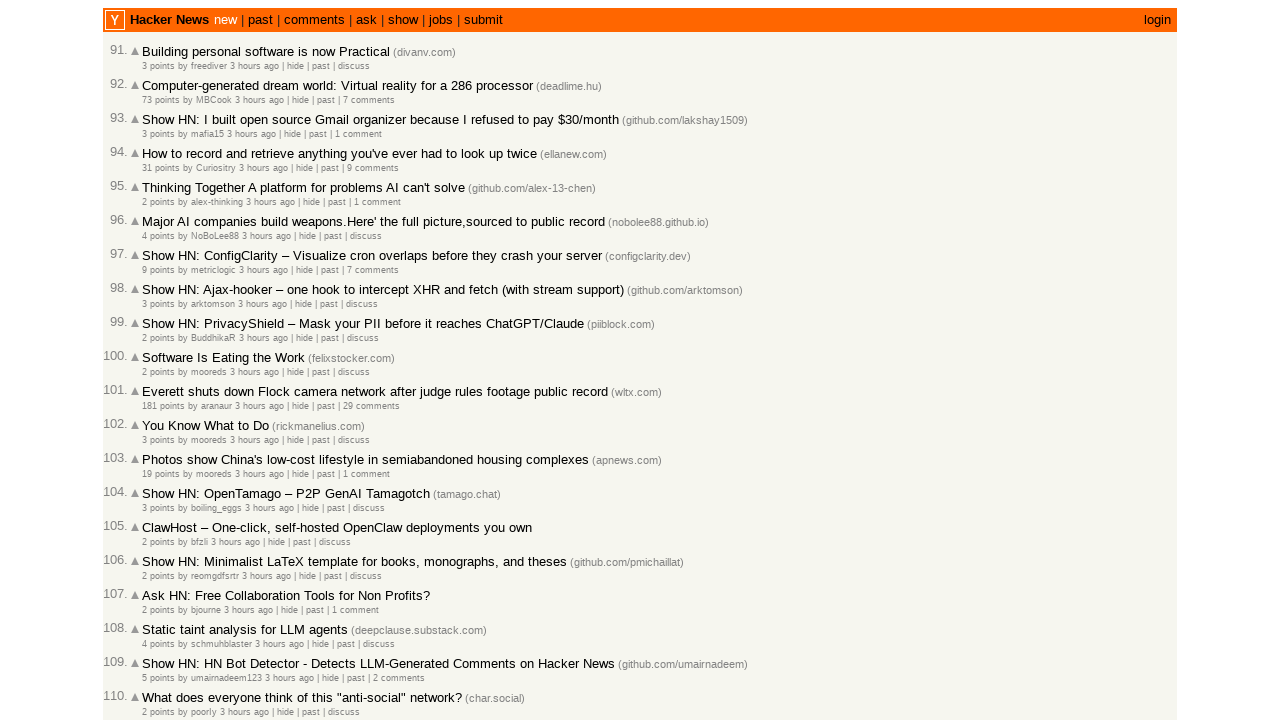

Extracted and sorted article IDs for validation
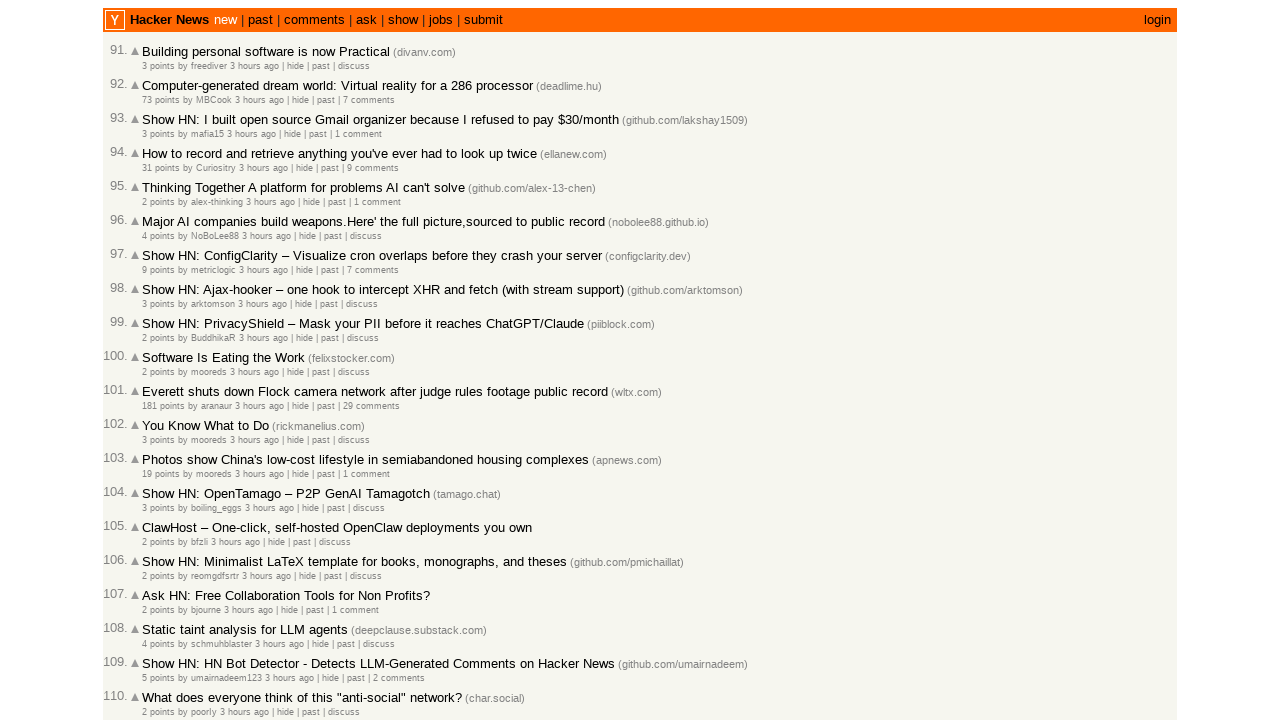

Verified that exactly 100 articles were collected
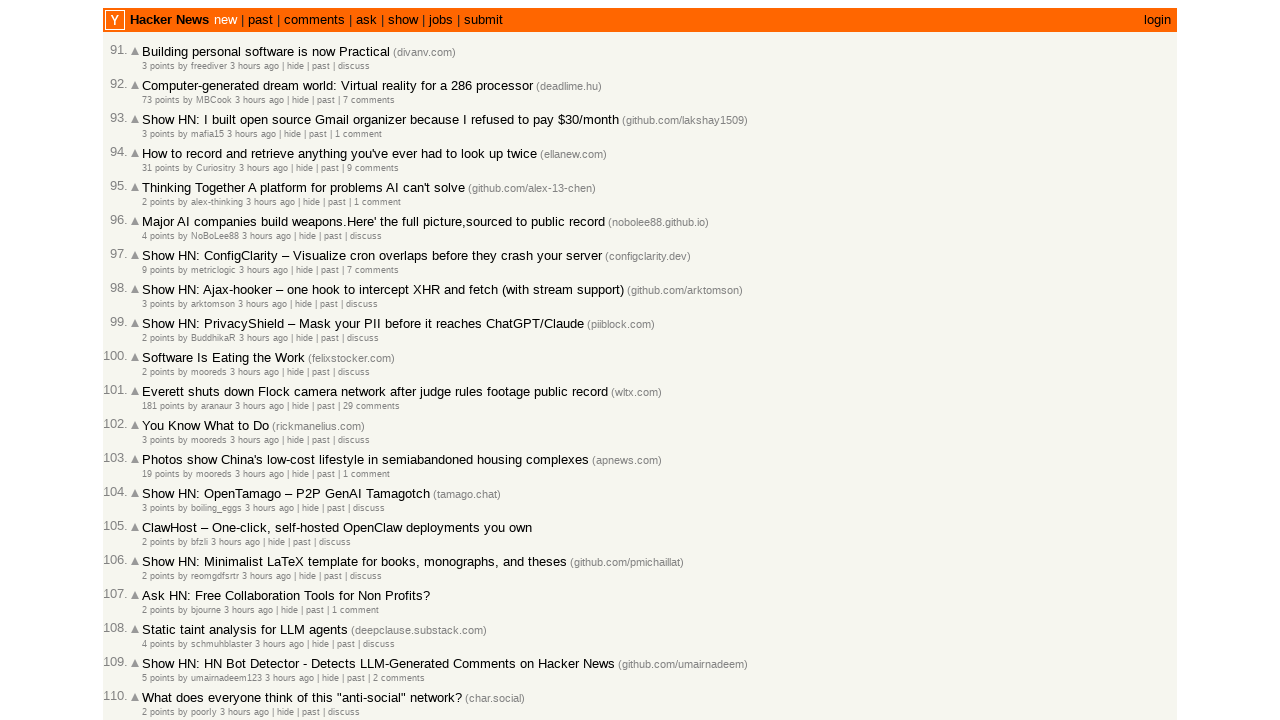

Verified that articles are sorted correctly from newest to oldest by ID
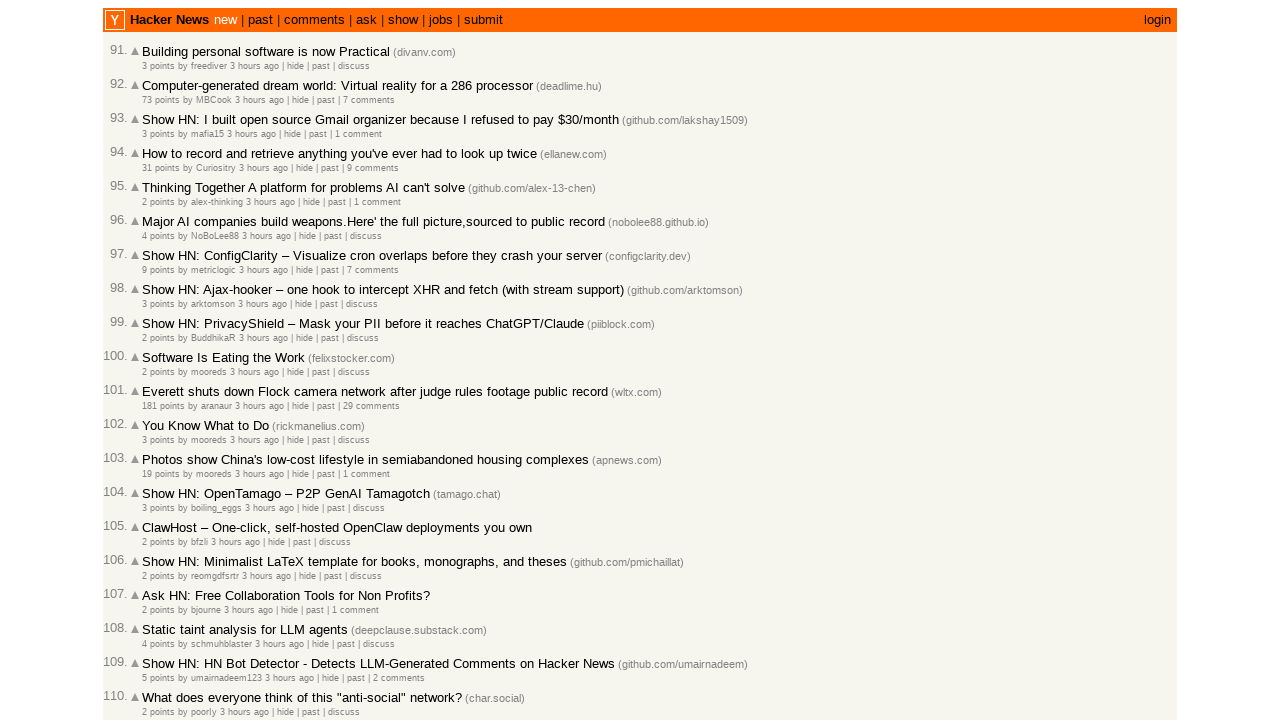

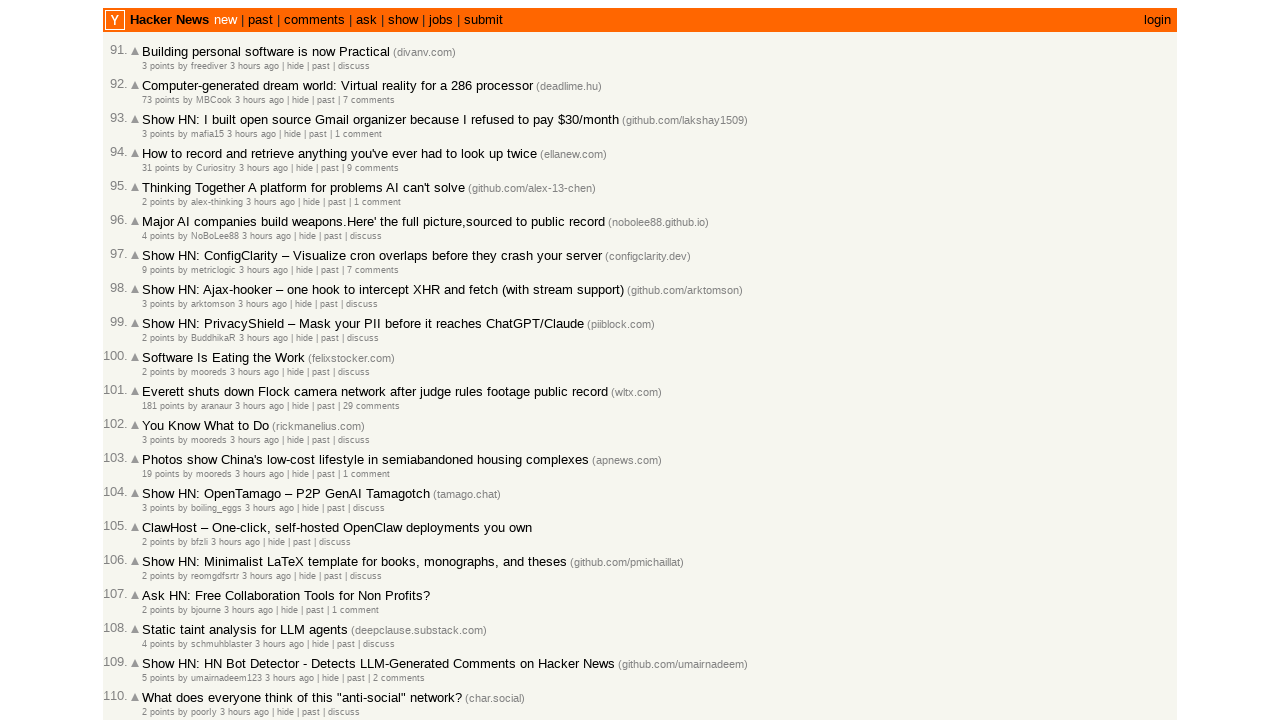